Tests dropdown selection by selecting "Option 1" from the dropdown and verifying it becomes selected

Starting URL: http://the-internet.herokuapp.com/dropdown

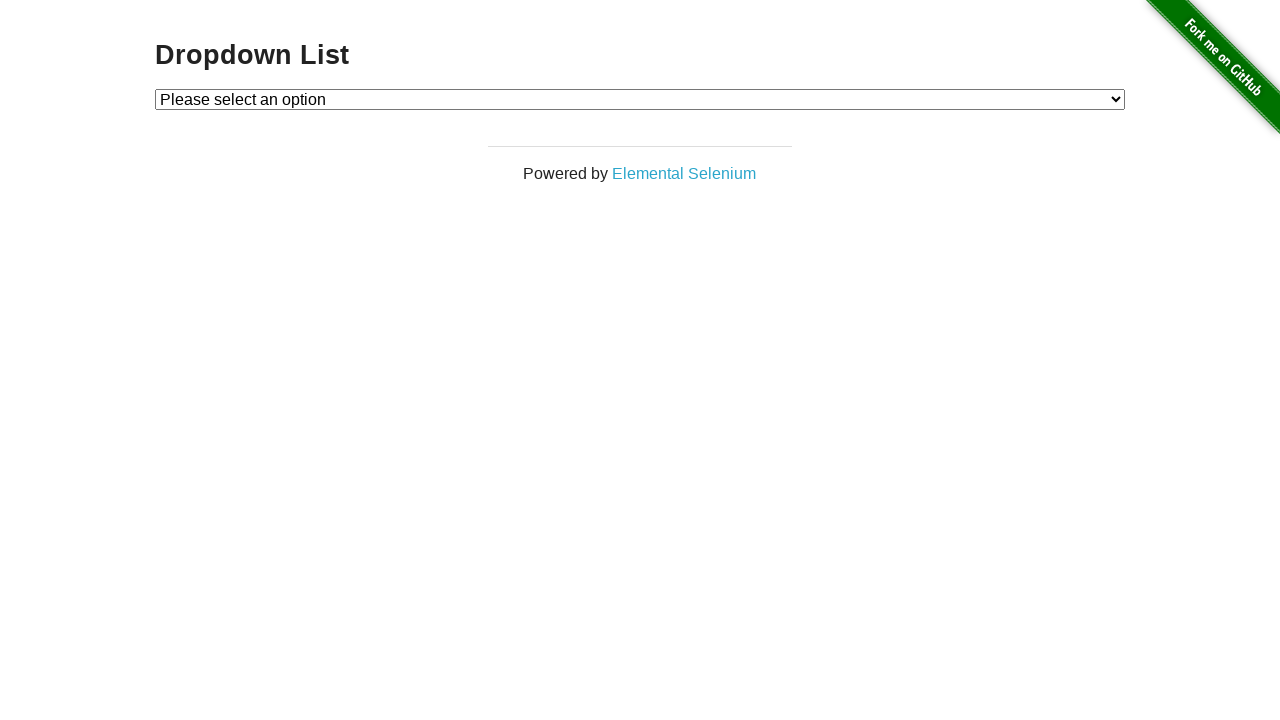

Waited for dropdown element to be visible
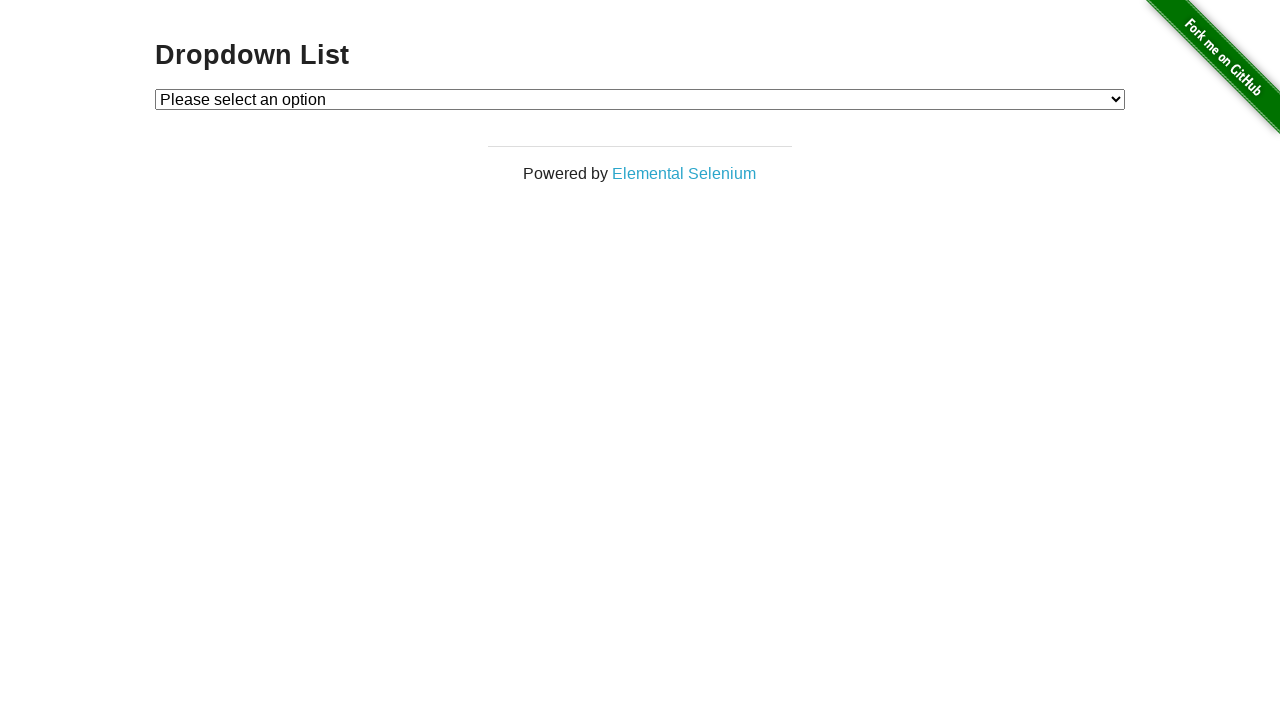

Selected 'Option 1' from the dropdown on #dropdown
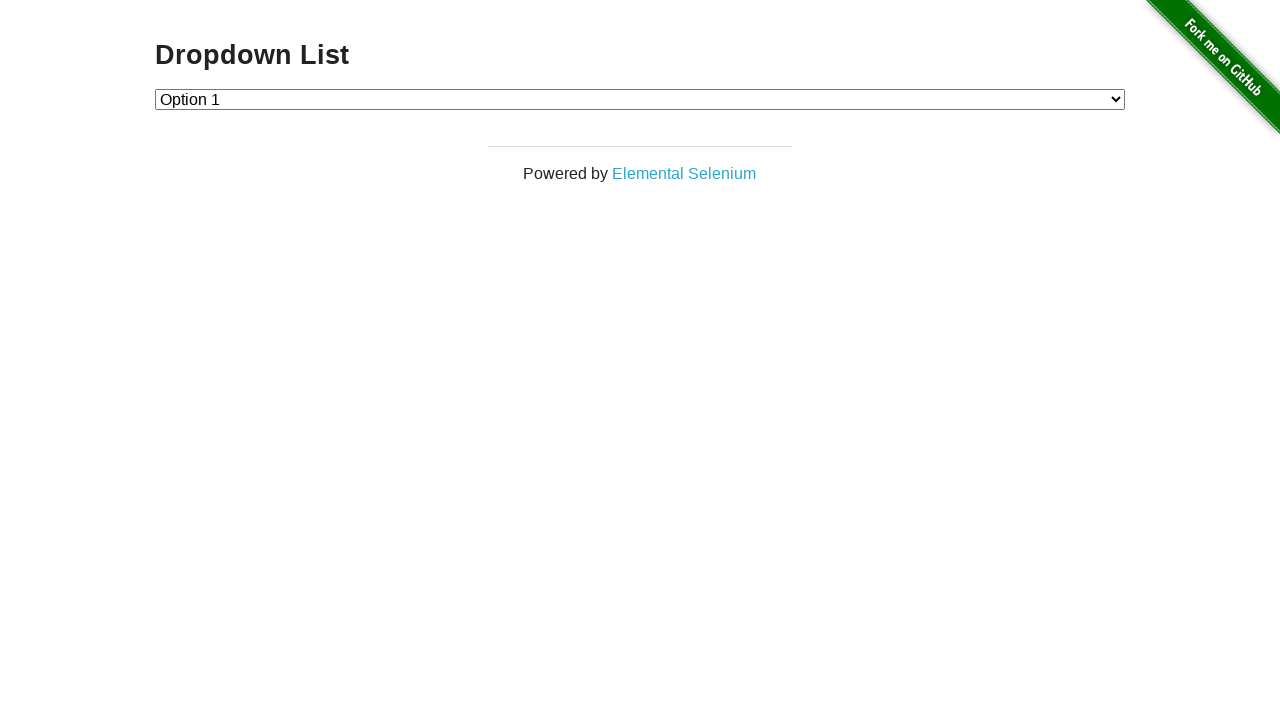

Retrieved the selected dropdown value
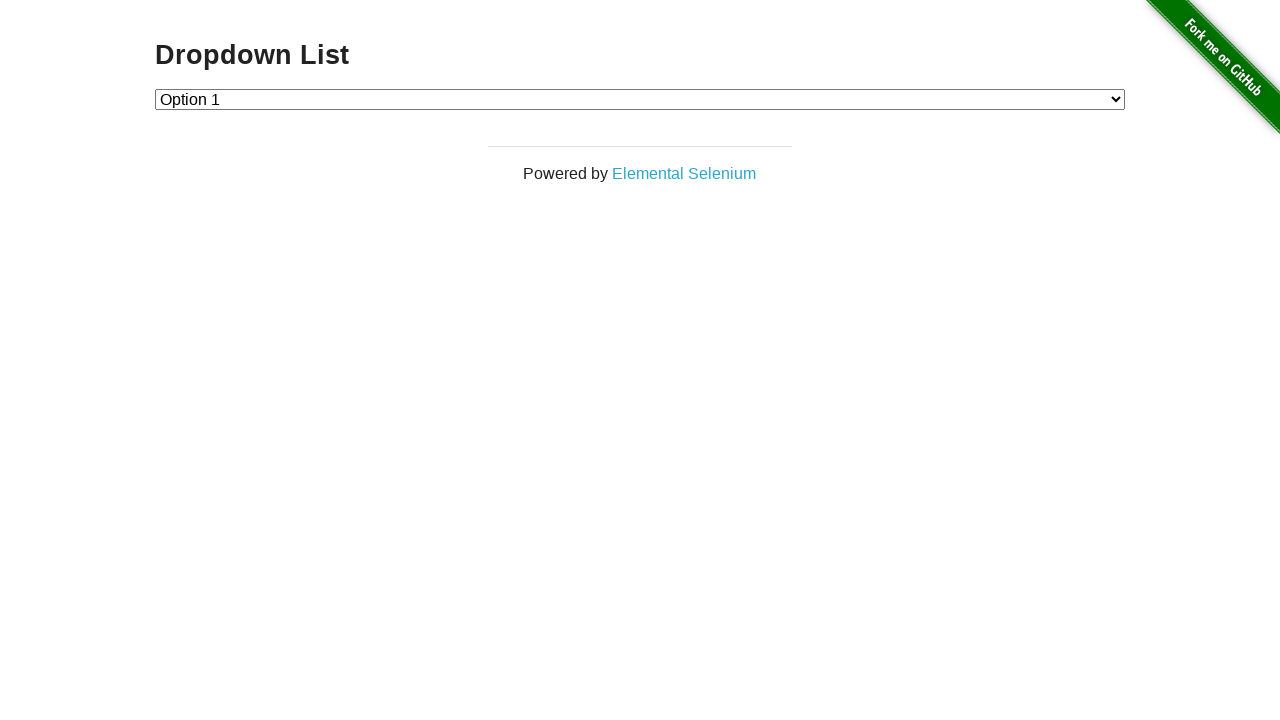

Verified that Option 1 is selected (value equals '1')
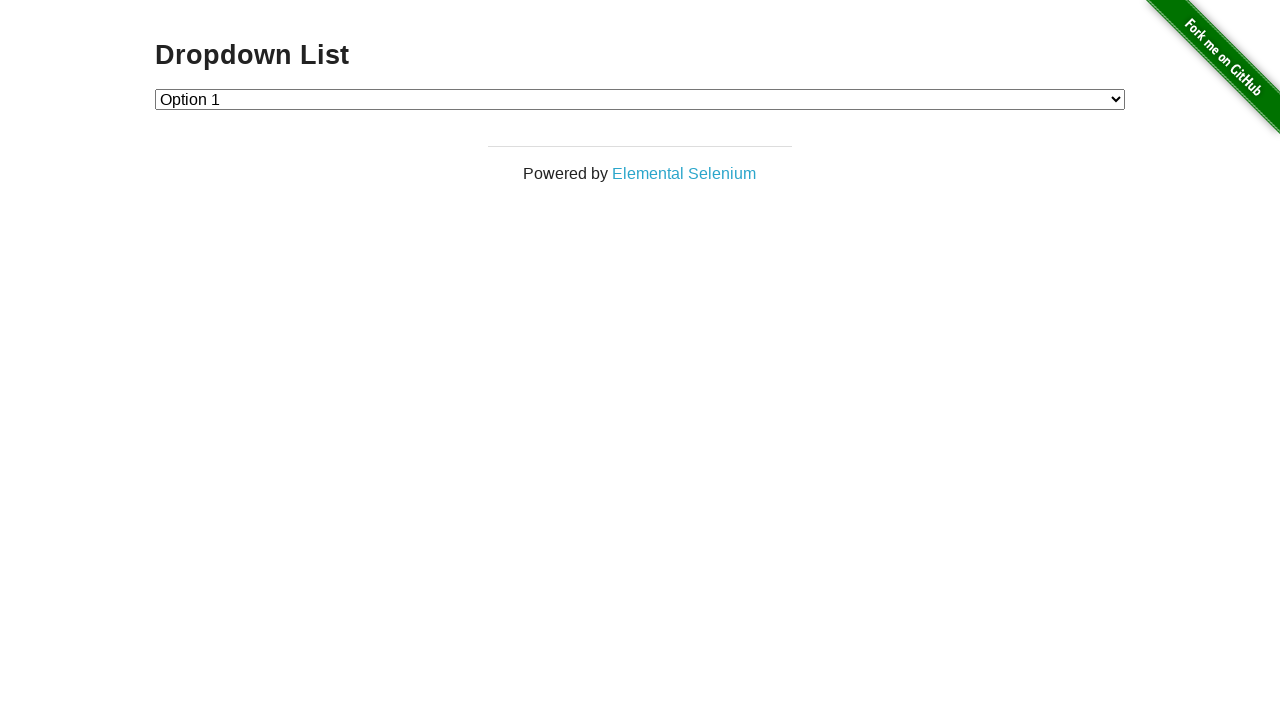

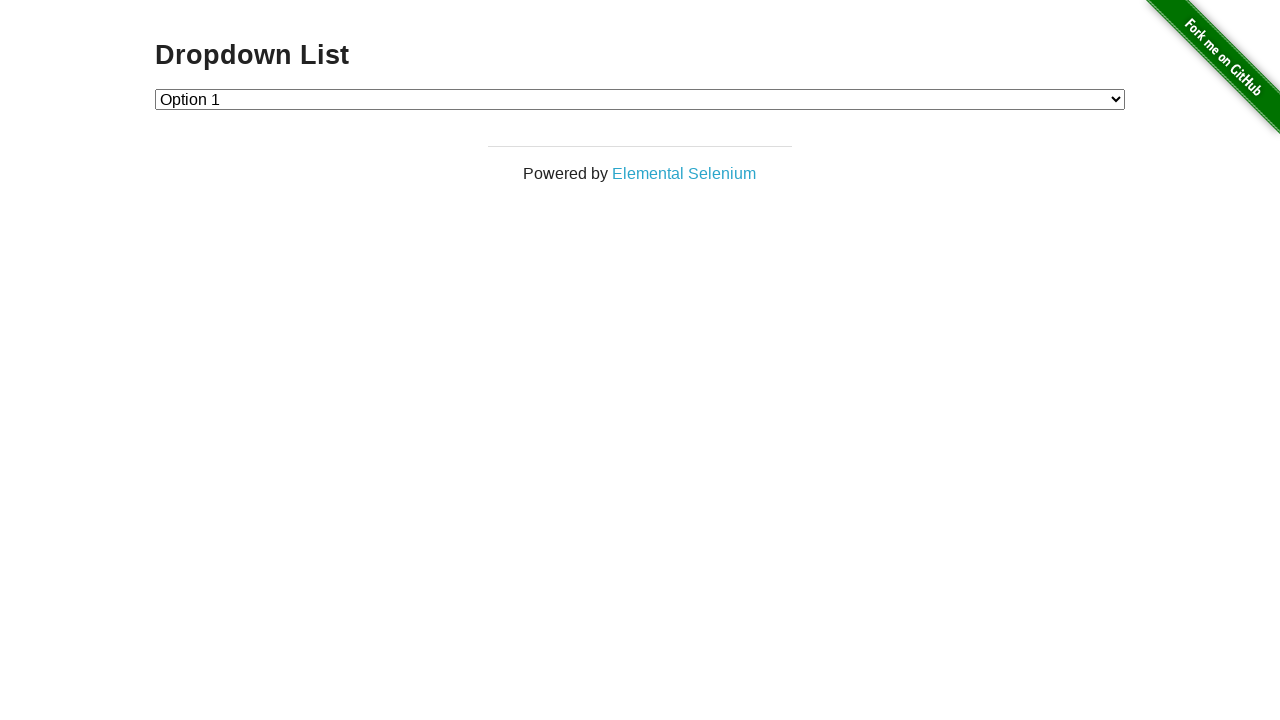